Tests interaction with an HTML table on W3Schools by locating the customers table element, and verifies that the "Try it Yourself" button is enabled and clickable.

Starting URL: https://www.w3schools.com/html/html_tables.asp

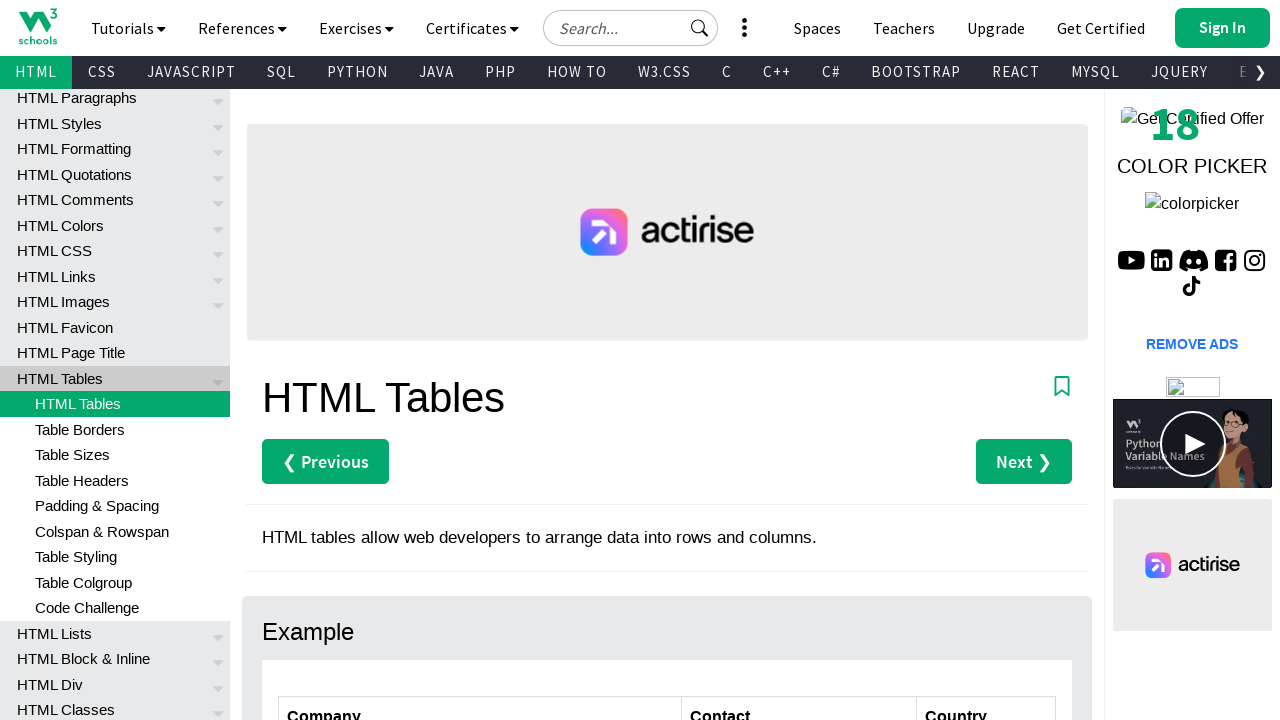

Waited for customers table to be visible
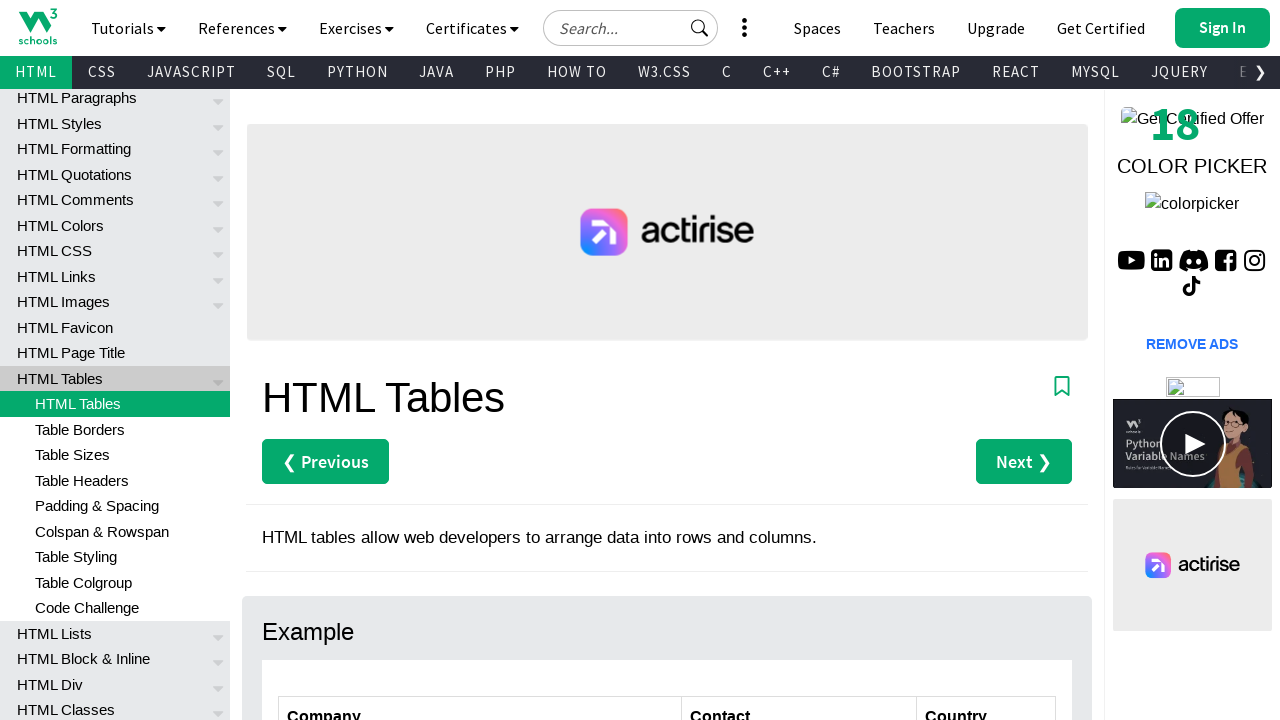

Located and verified customers table is visible
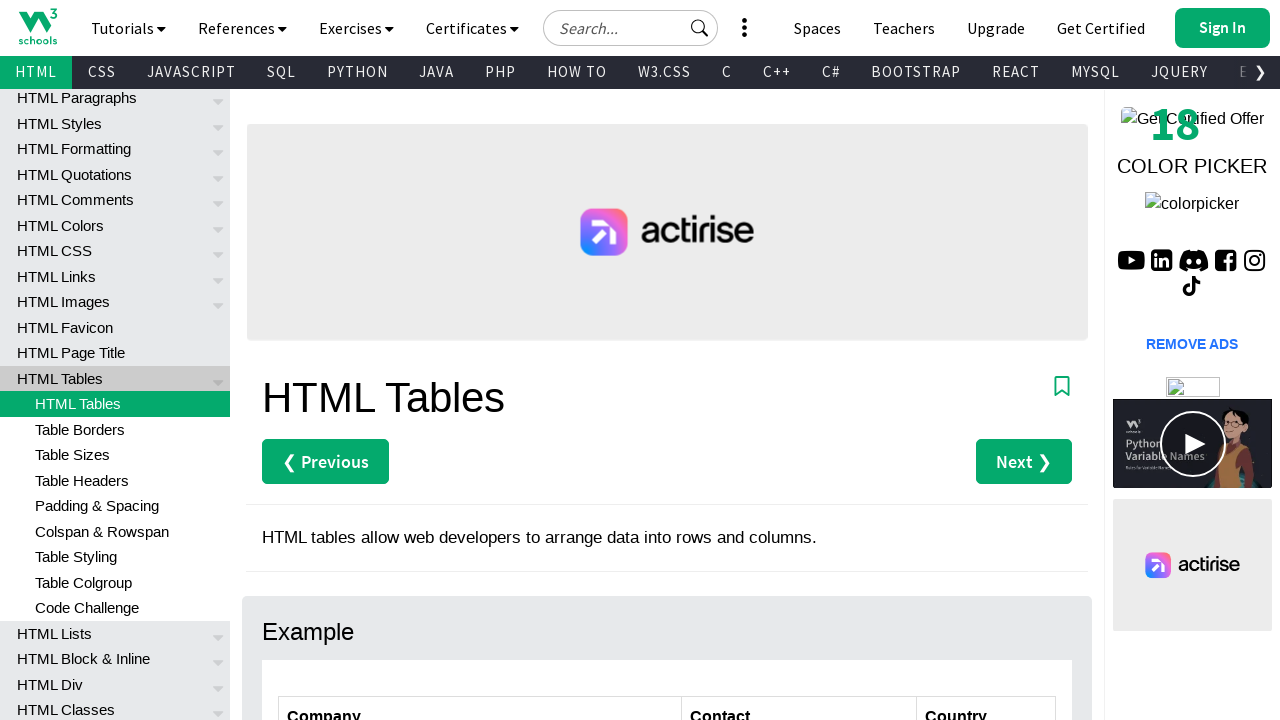

Counted 7 rows in customers table
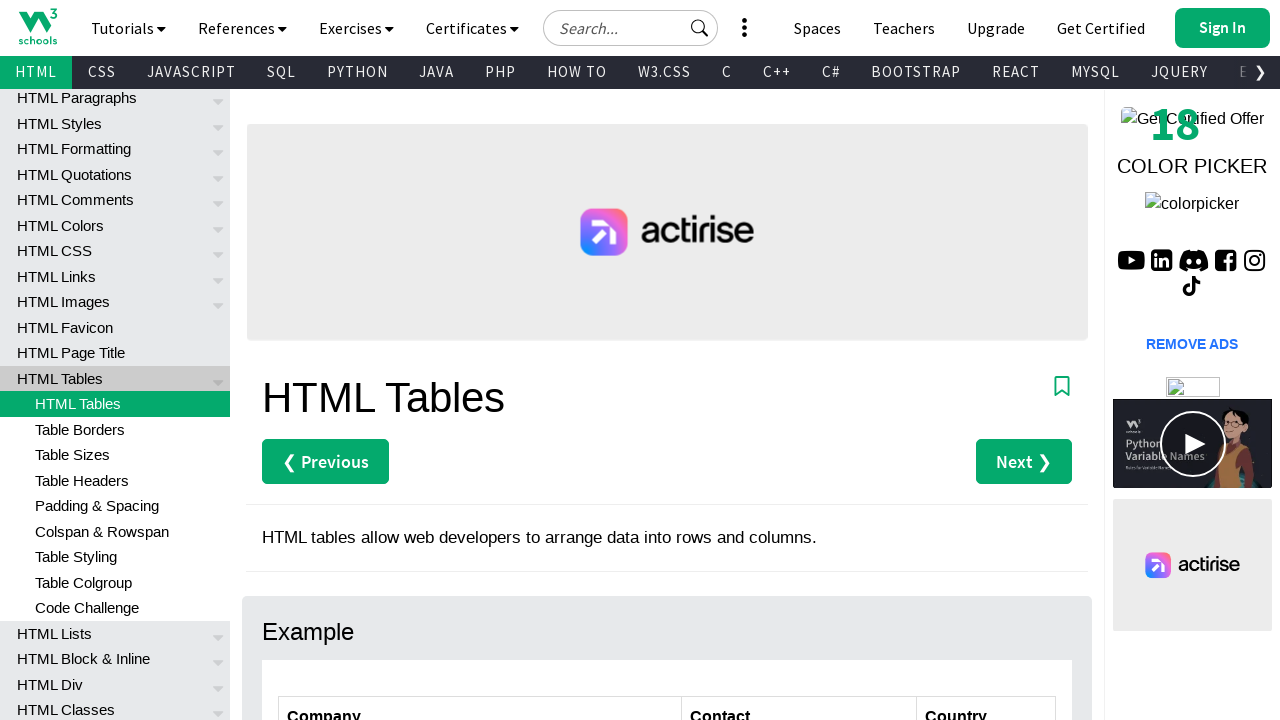

Navigated to W3Schools HTML tables page
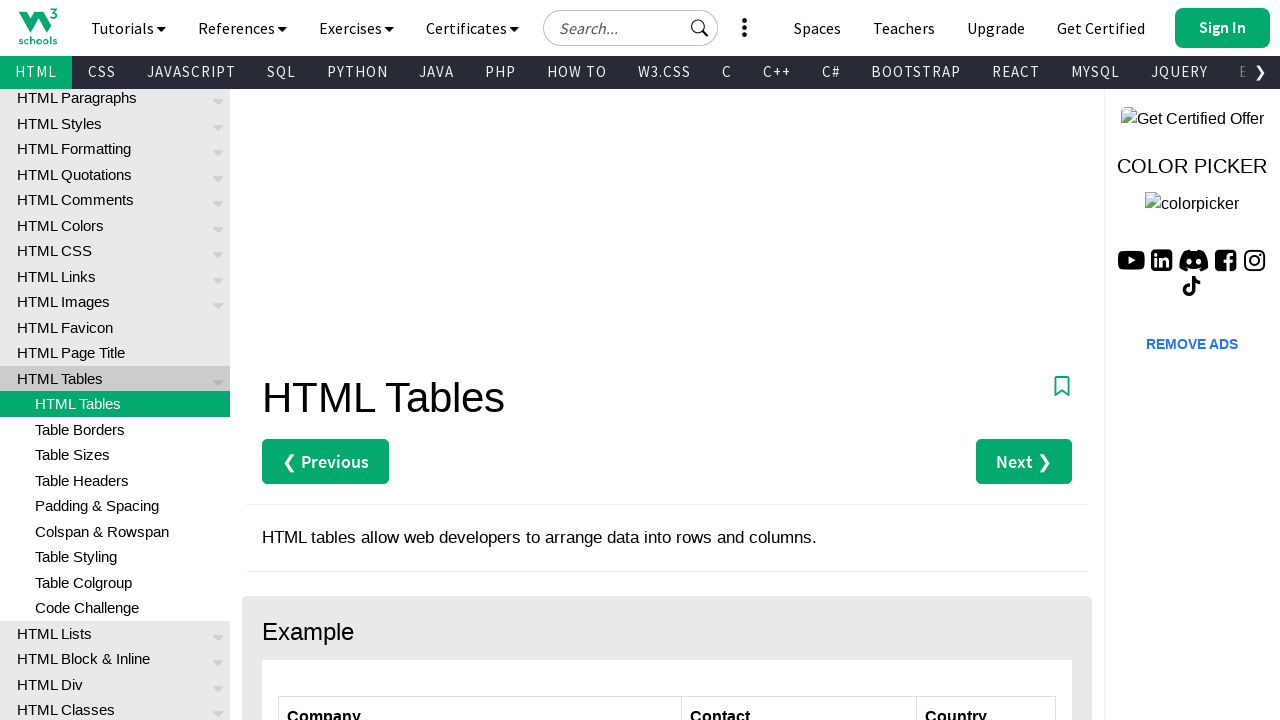

Located and waited for first 'Try it Yourself' button
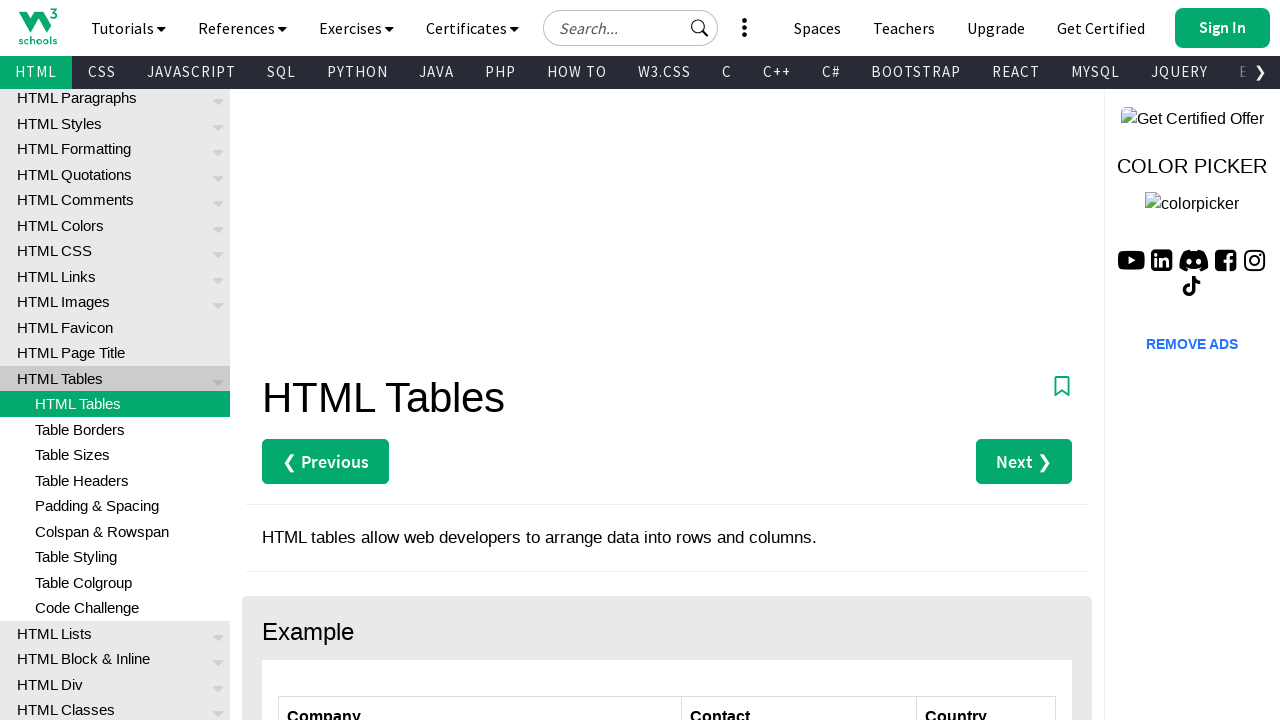

Verified 'Try it Yourself' button is enabled and clickable
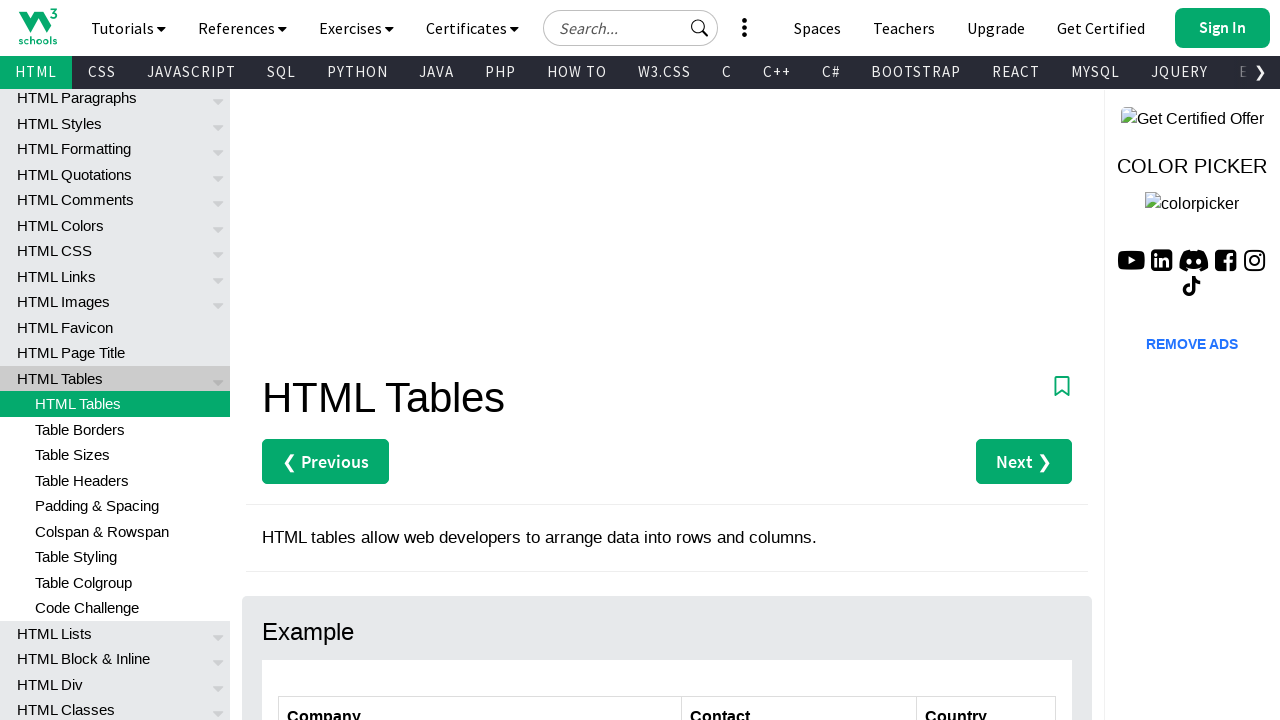

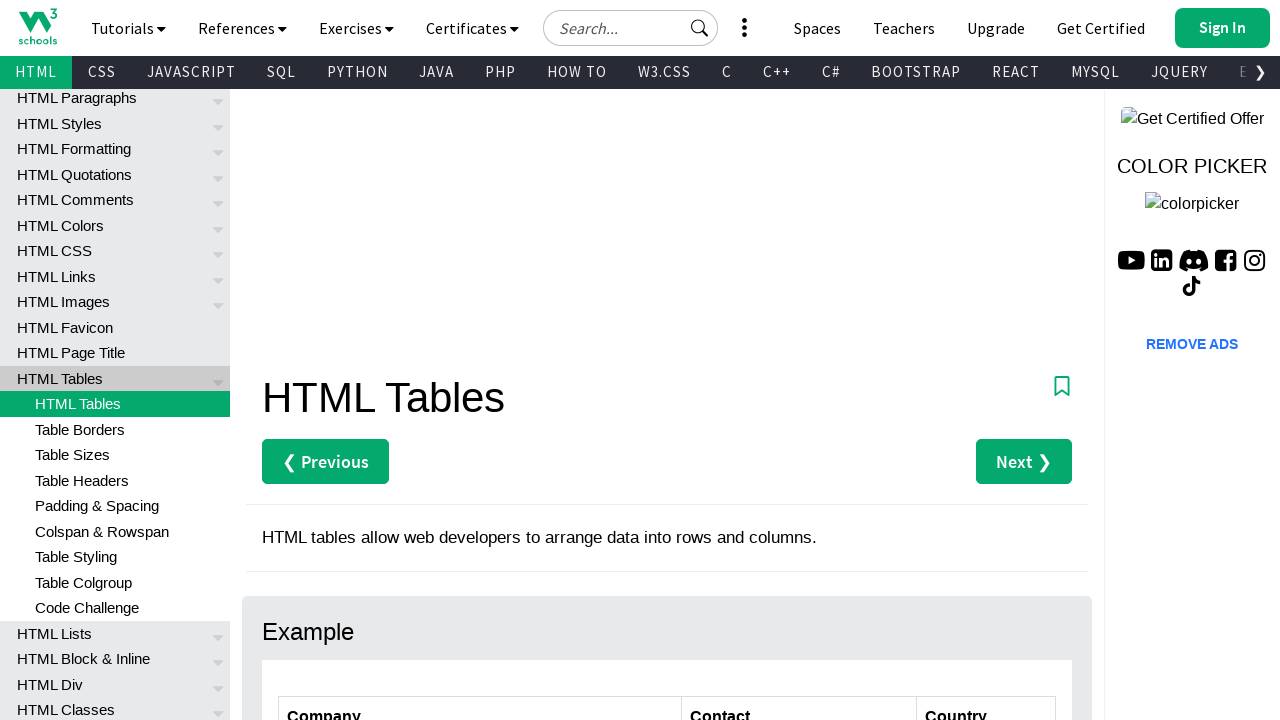